Tests interaction with an artistic website by clicking a triangle element, navigating back to the homepage, and pressing the 'w' key to trigger some interactive behavior.

Starting URL: https://www.anumberfromtheghost.com/

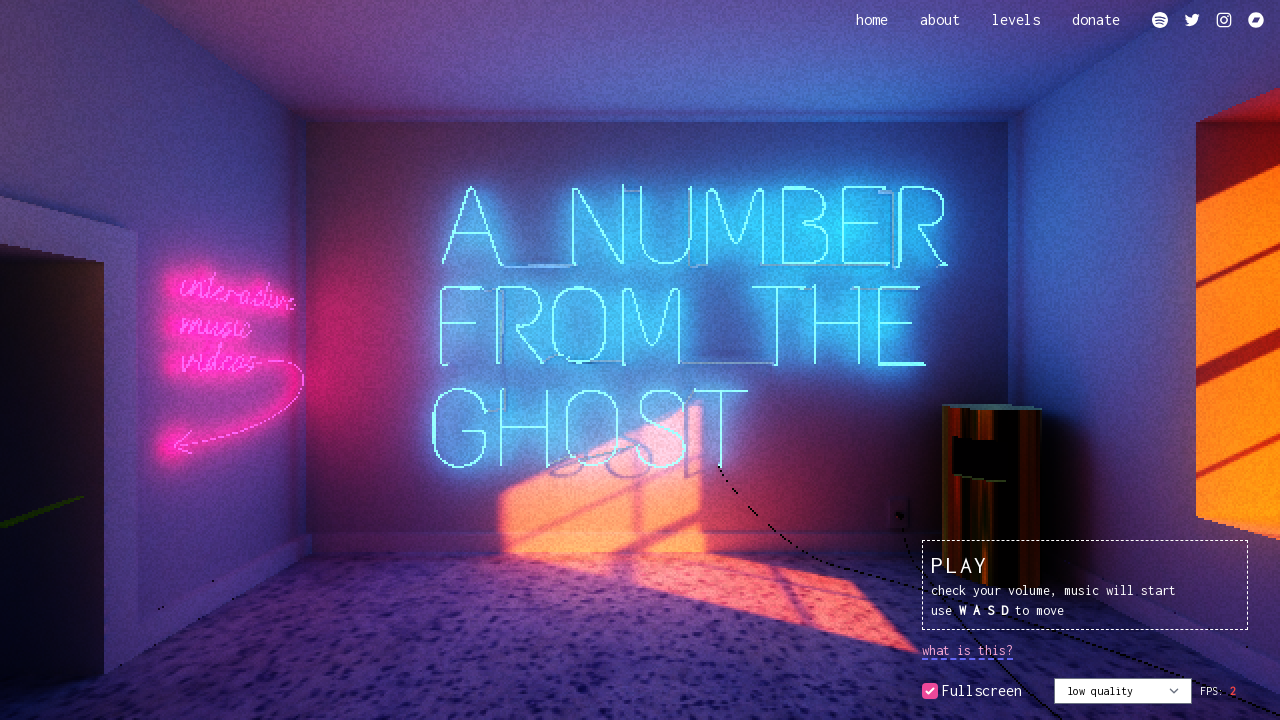

Clicked on the triangle element at (997, 565) on .triangle
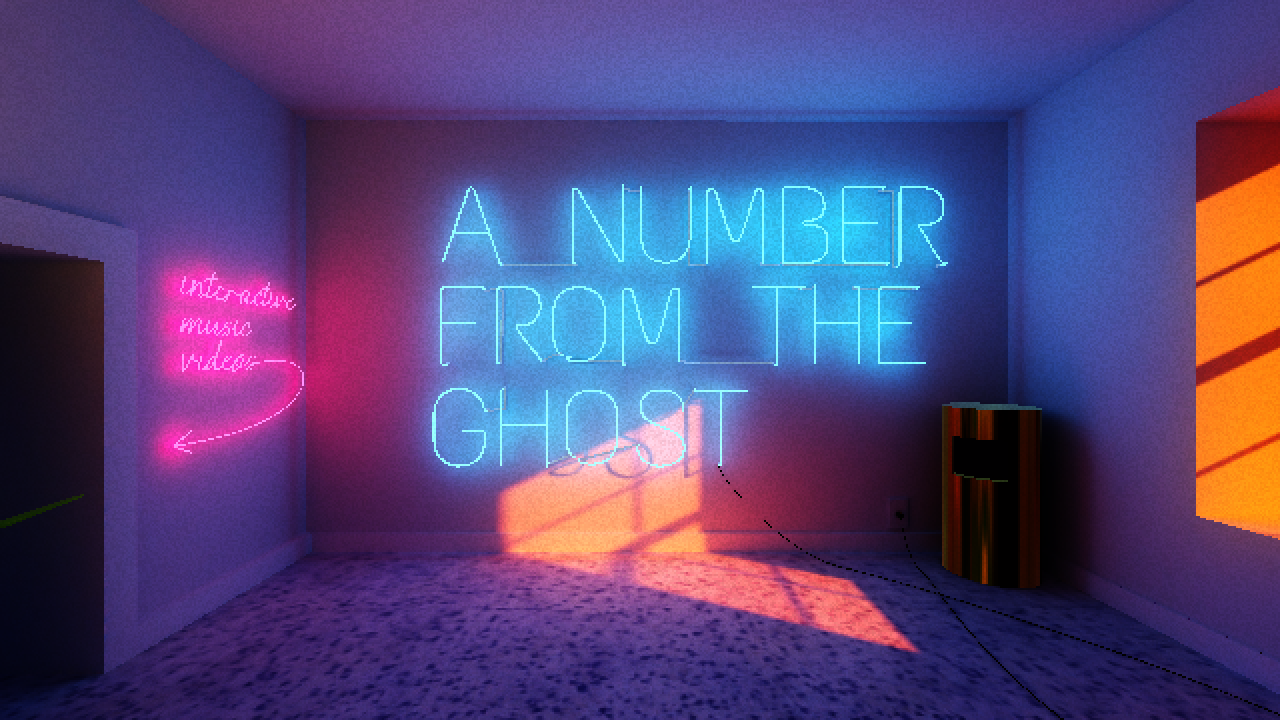

Navigated to the homepage
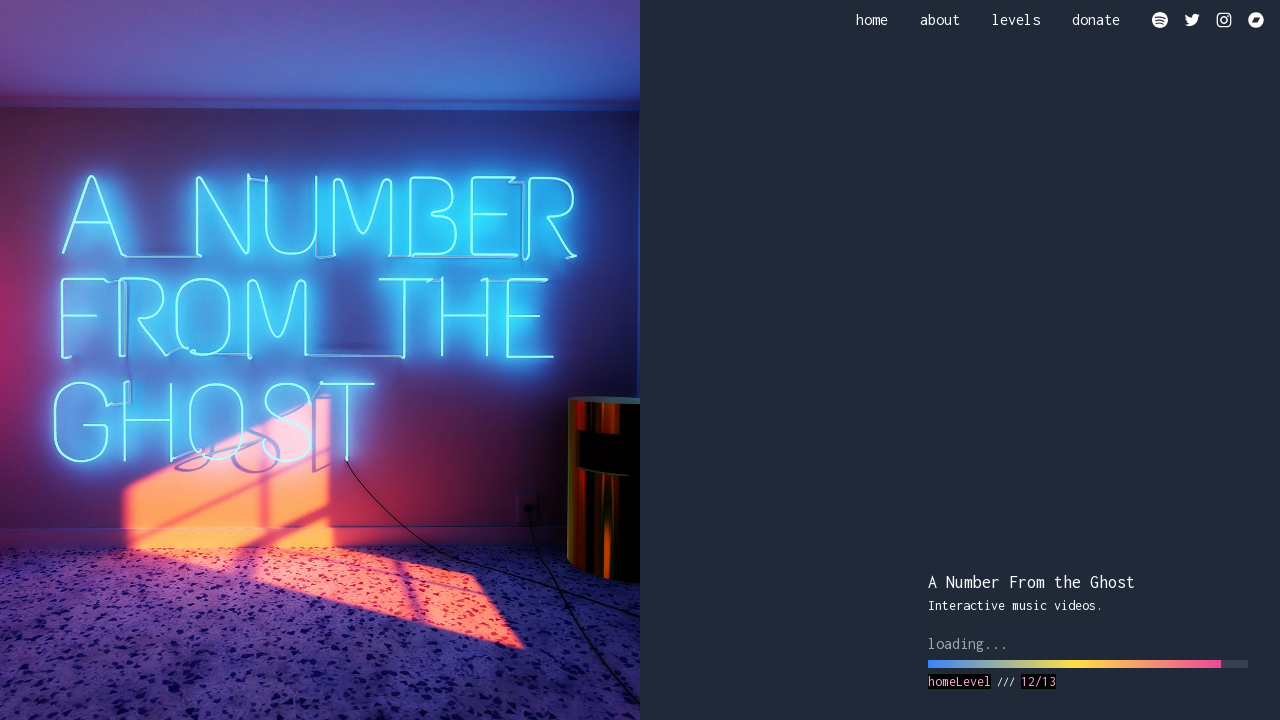

Pressed the 'w' key to trigger interactive behavior
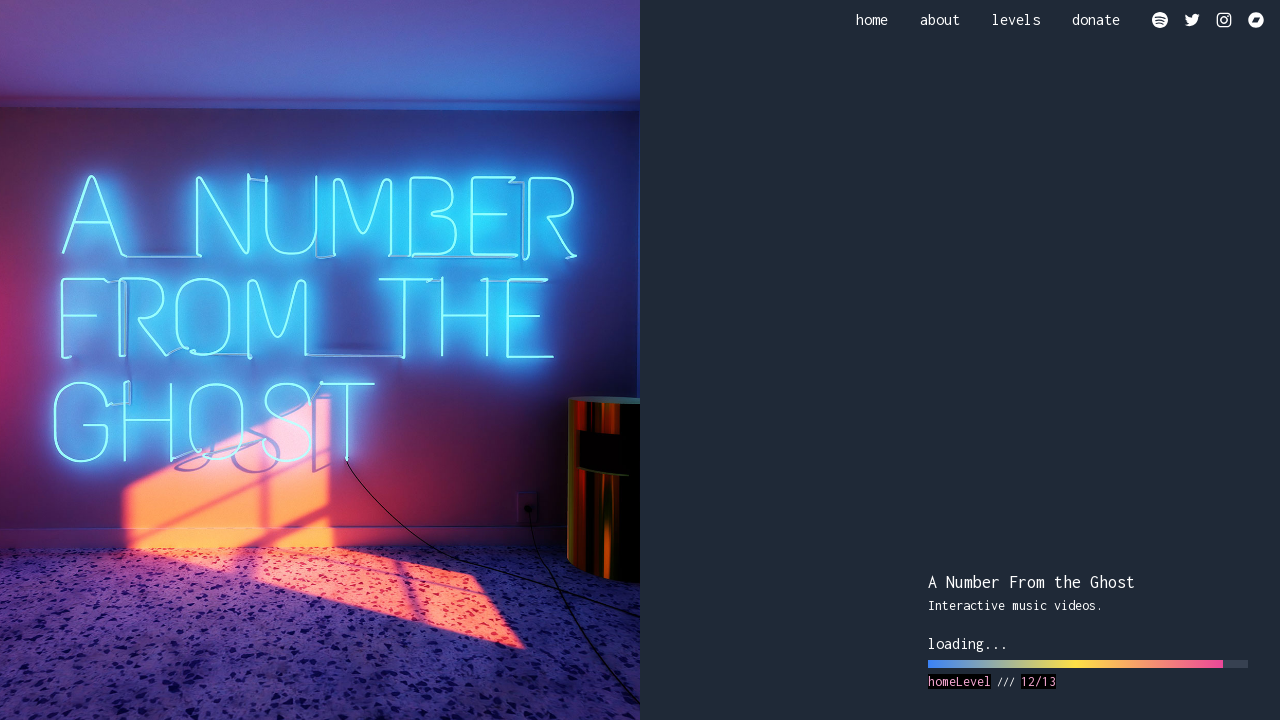

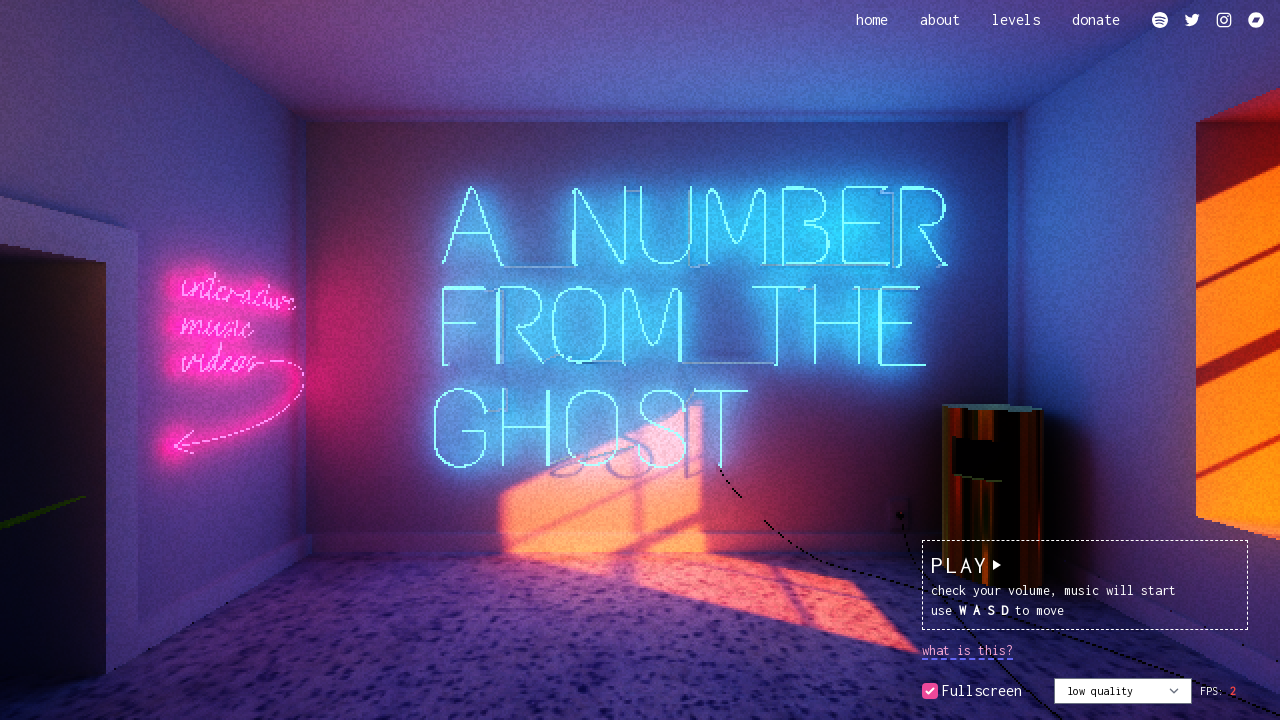